Tests that browser back button works correctly with filter navigation

Starting URL: https://demo.playwright.dev/todomvc

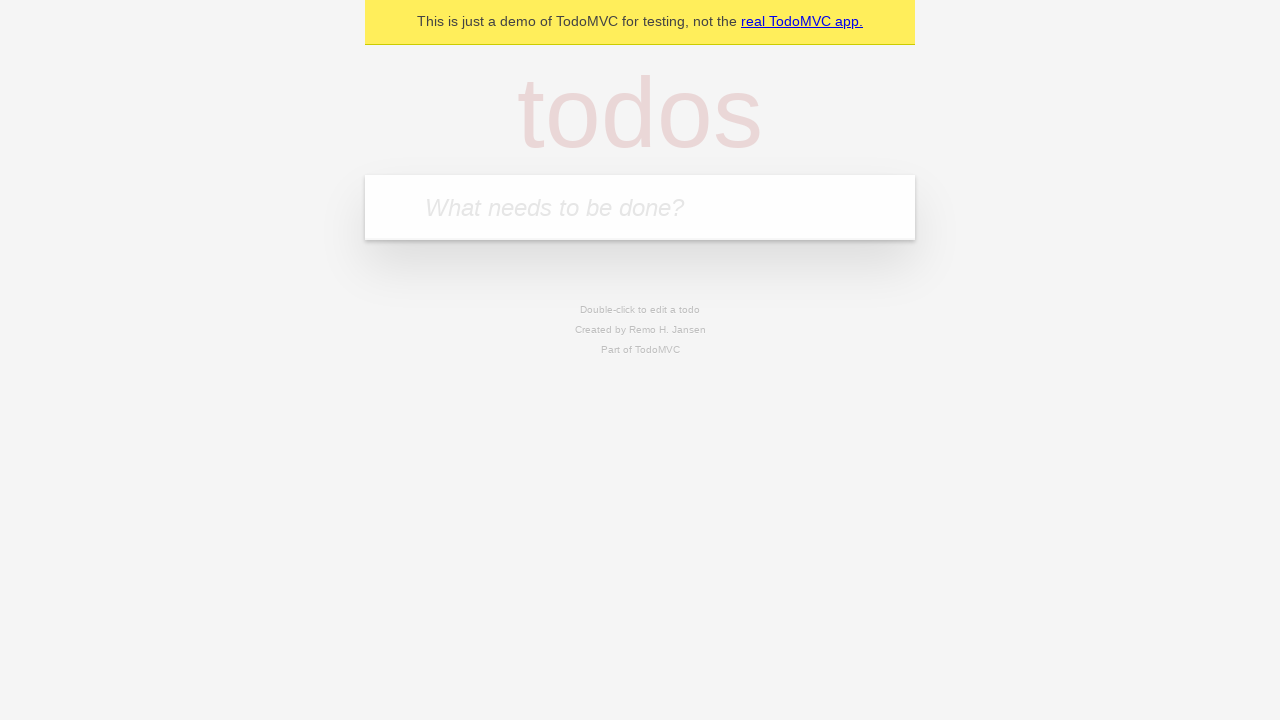

Filled todo input with 'buy some cheese' on internal:attr=[placeholder="What needs to be done?"i]
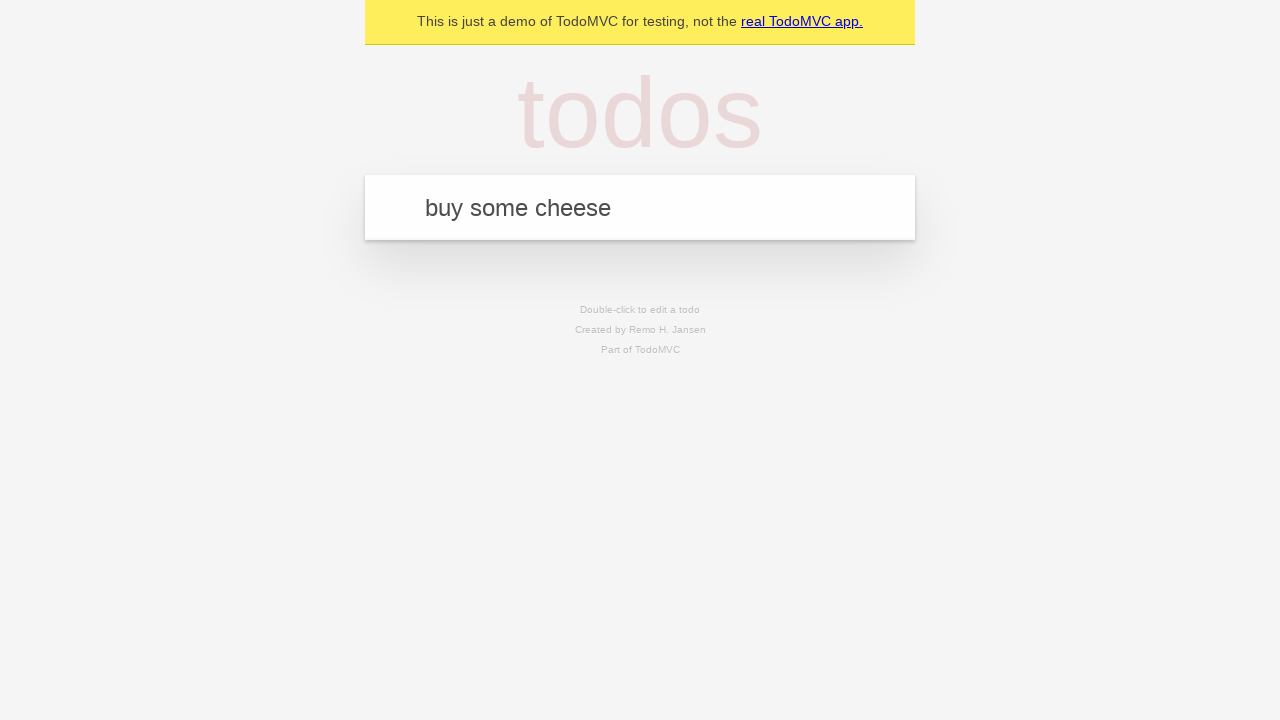

Pressed Enter to create todo 'buy some cheese' on internal:attr=[placeholder="What needs to be done?"i]
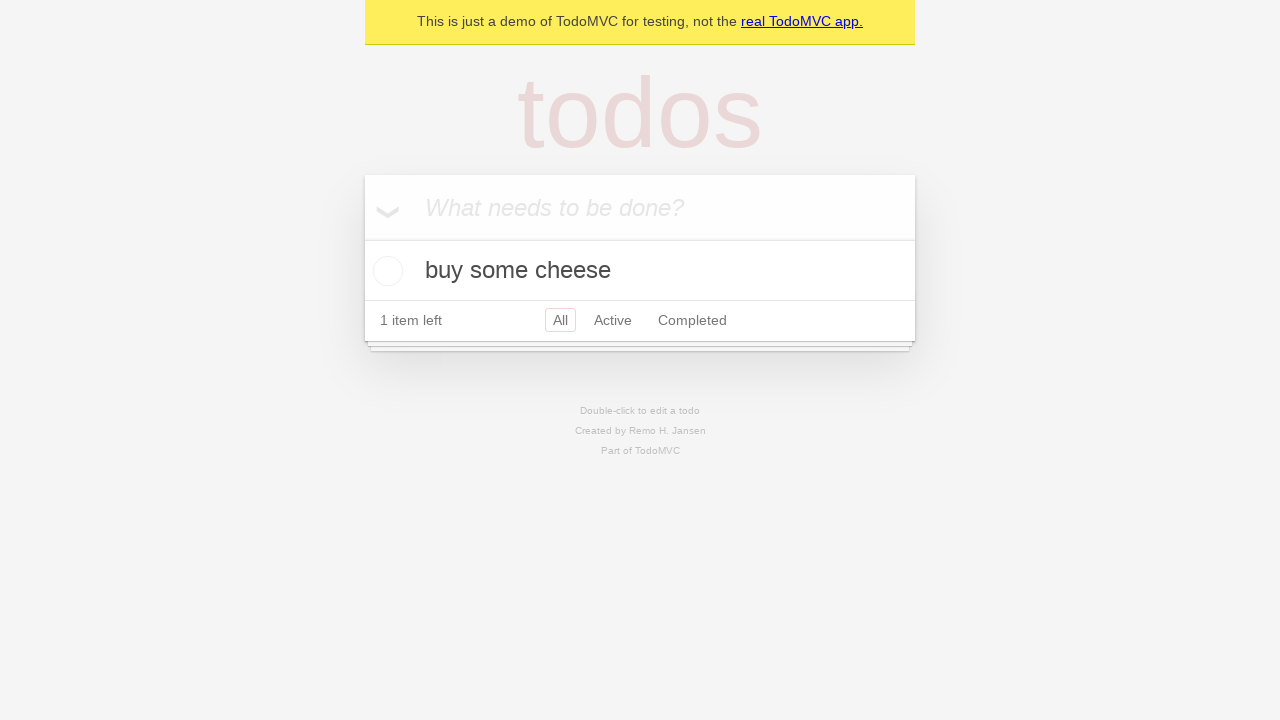

Filled todo input with 'feed the cat' on internal:attr=[placeholder="What needs to be done?"i]
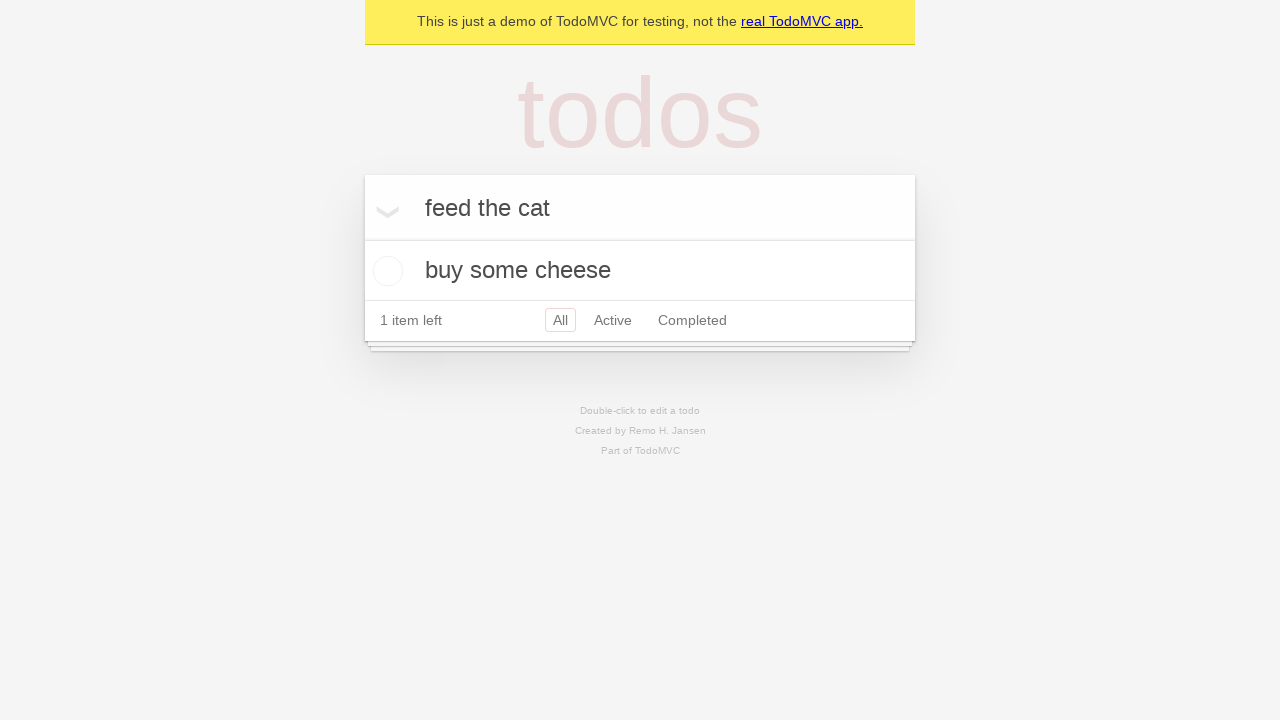

Pressed Enter to create todo 'feed the cat' on internal:attr=[placeholder="What needs to be done?"i]
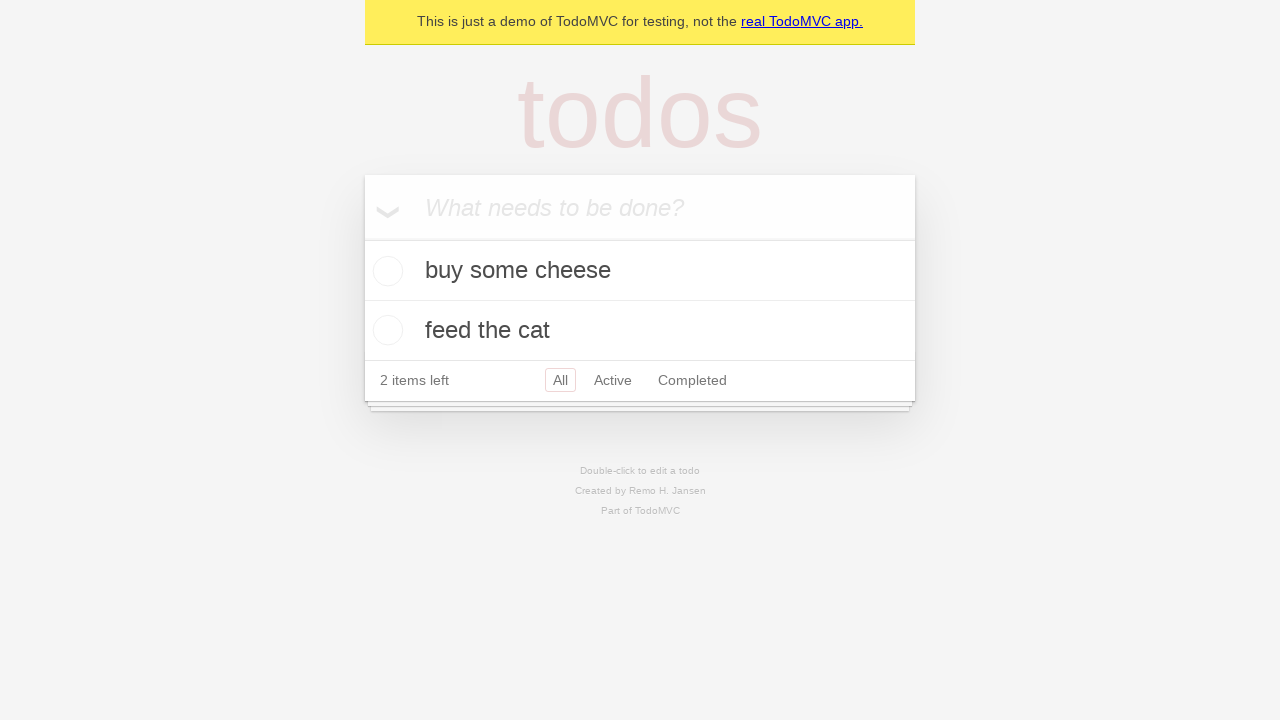

Filled todo input with 'book a doctors appointment' on internal:attr=[placeholder="What needs to be done?"i]
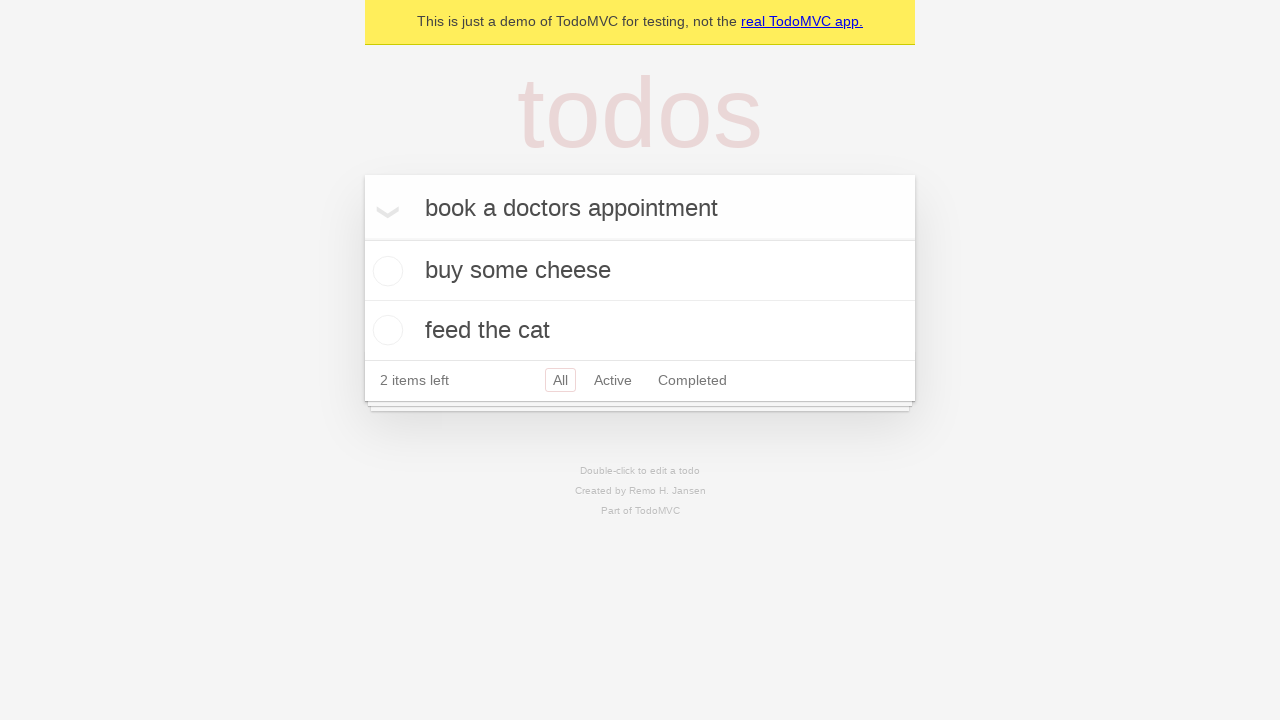

Pressed Enter to create todo 'book a doctors appointment' on internal:attr=[placeholder="What needs to be done?"i]
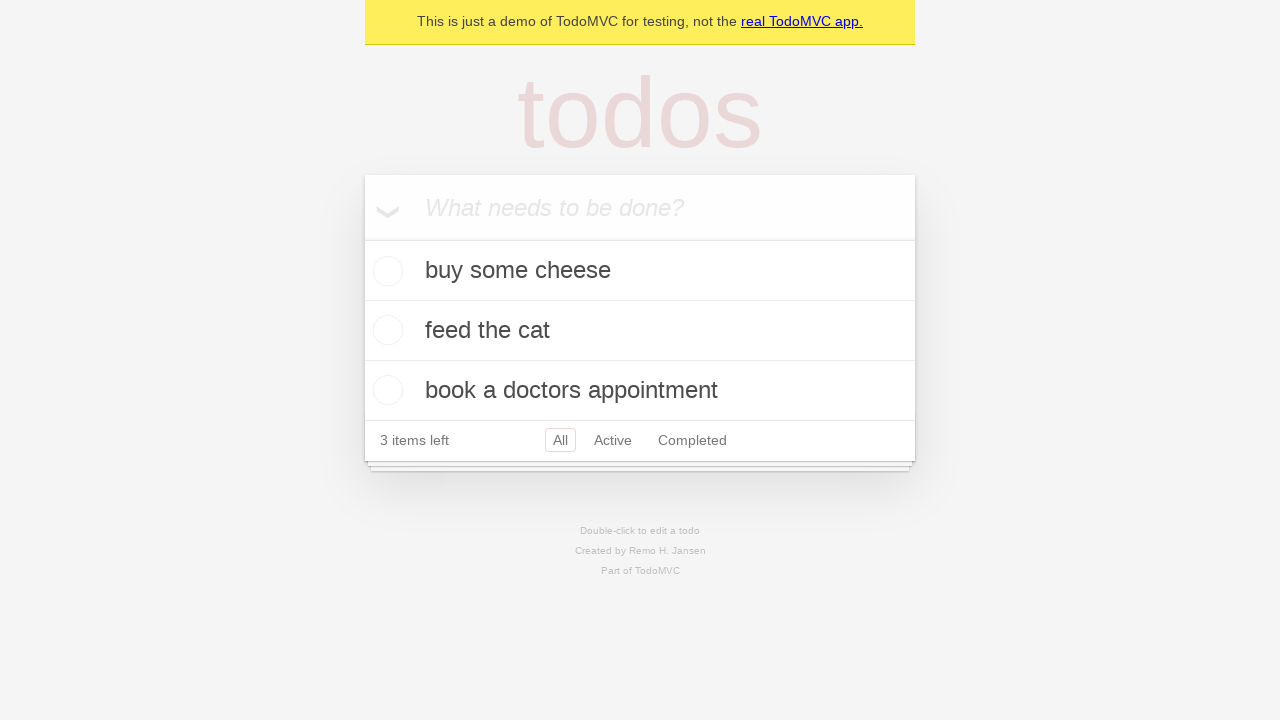

Checked the second todo item at (385, 330) on internal:testid=[data-testid="todo-item"s] >> nth=1 >> internal:role=checkbox
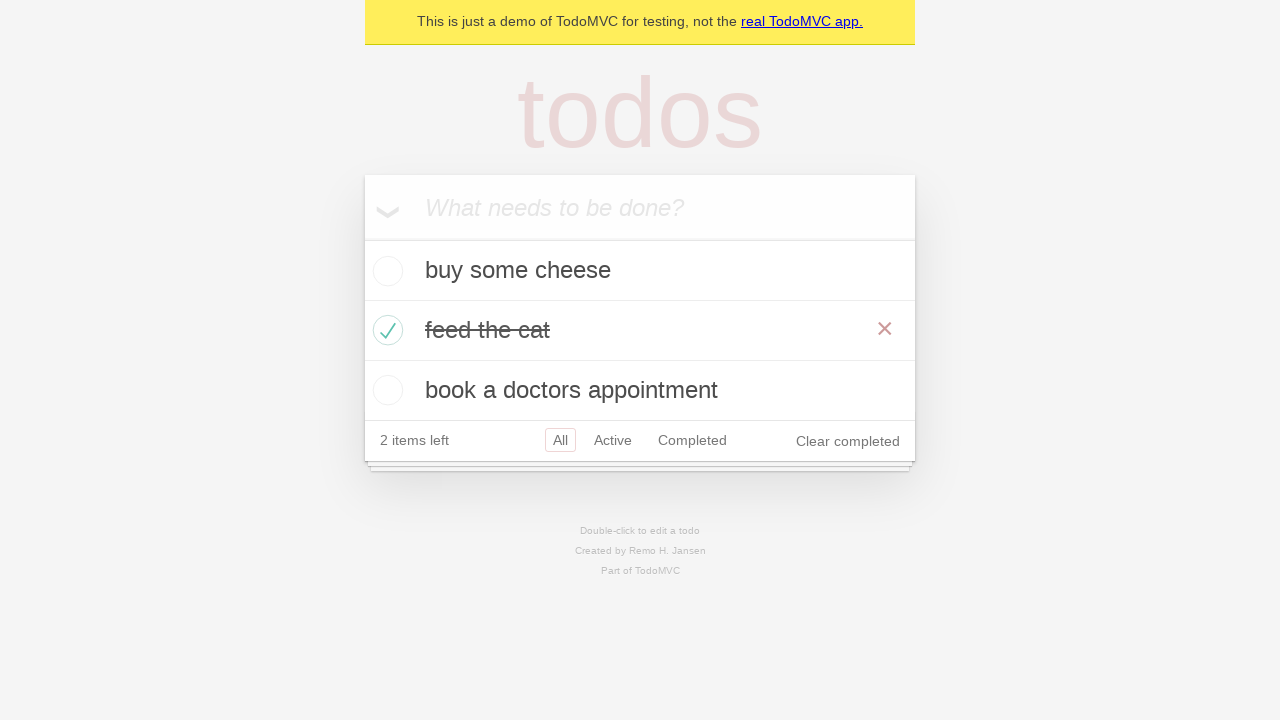

Clicked on 'All' filter at (560, 440) on internal:role=link[name="All"i]
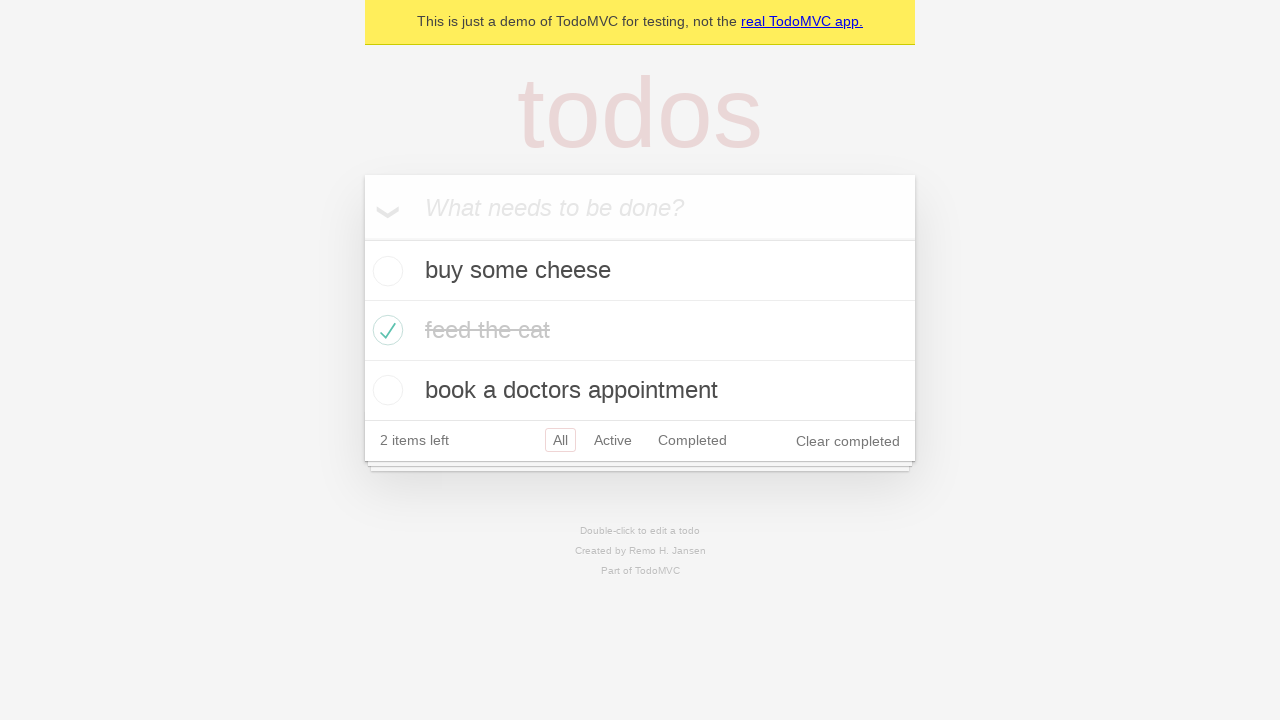

Clicked on 'Active' filter at (613, 440) on internal:role=link[name="Active"i]
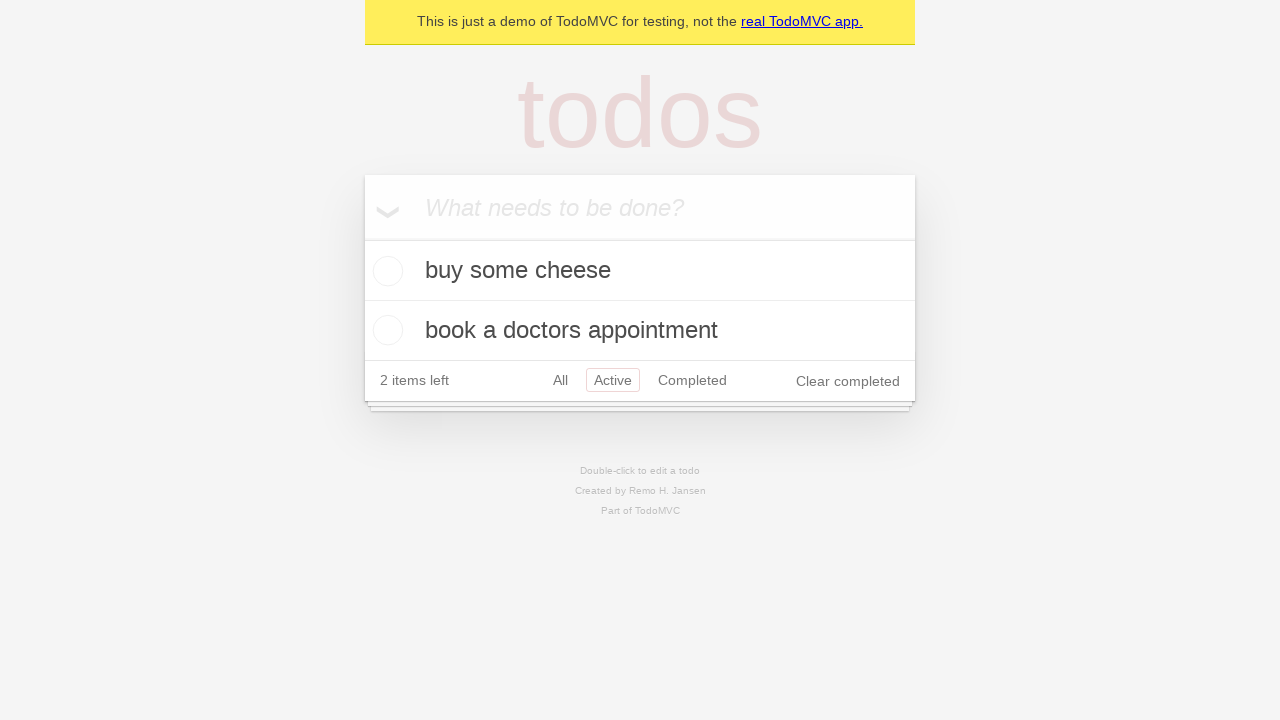

Clicked on 'Completed' filter at (692, 380) on internal:role=link[name="Completed"i]
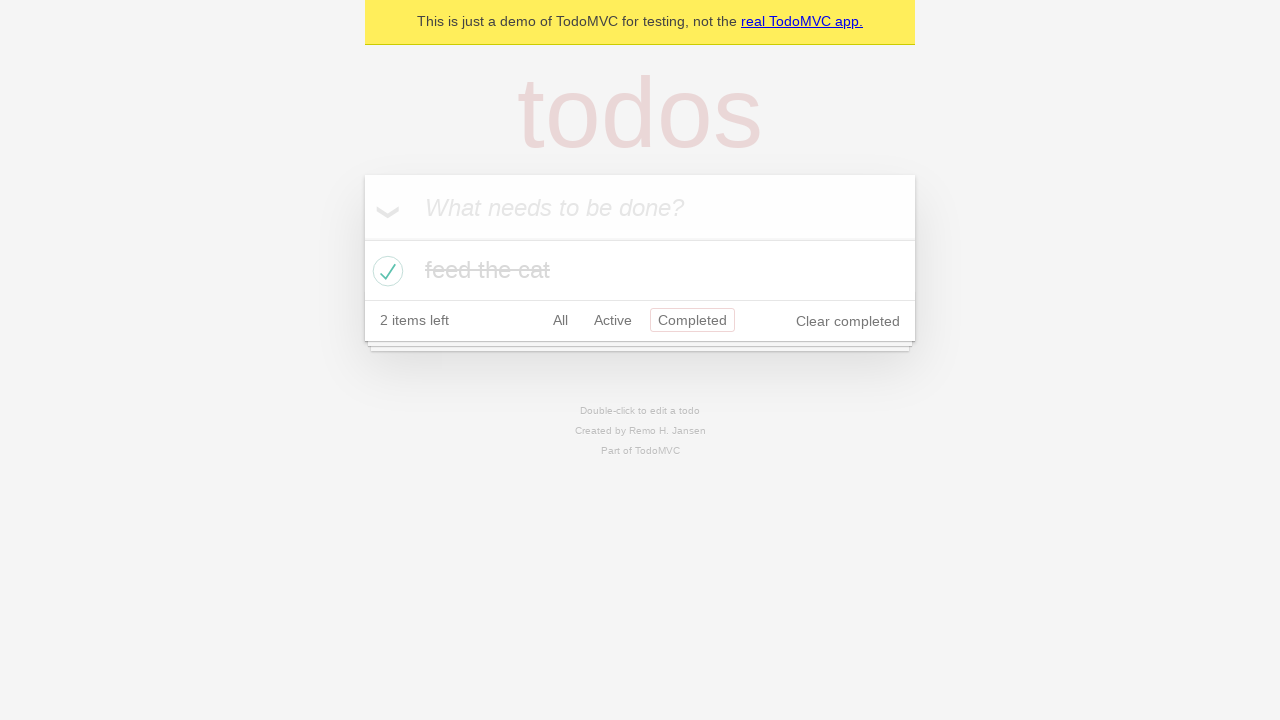

Navigated back using browser back button from Completed filter
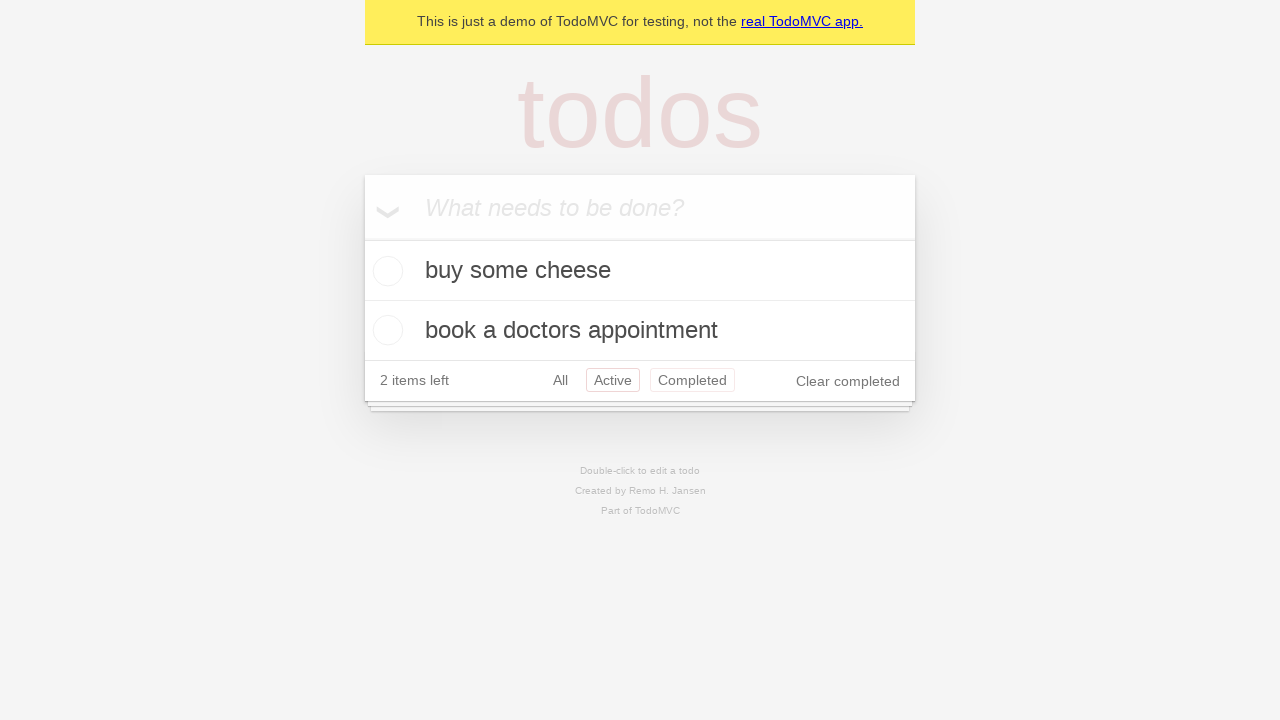

Navigated back using browser back button from Active filter
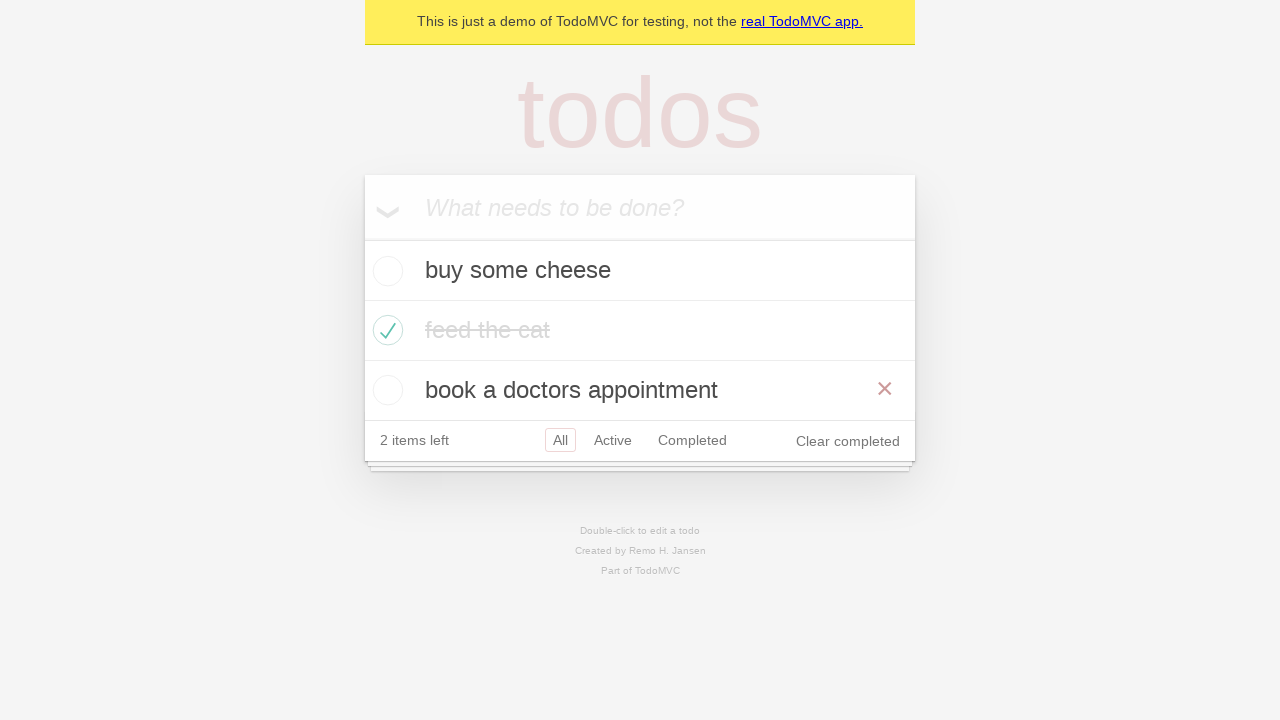

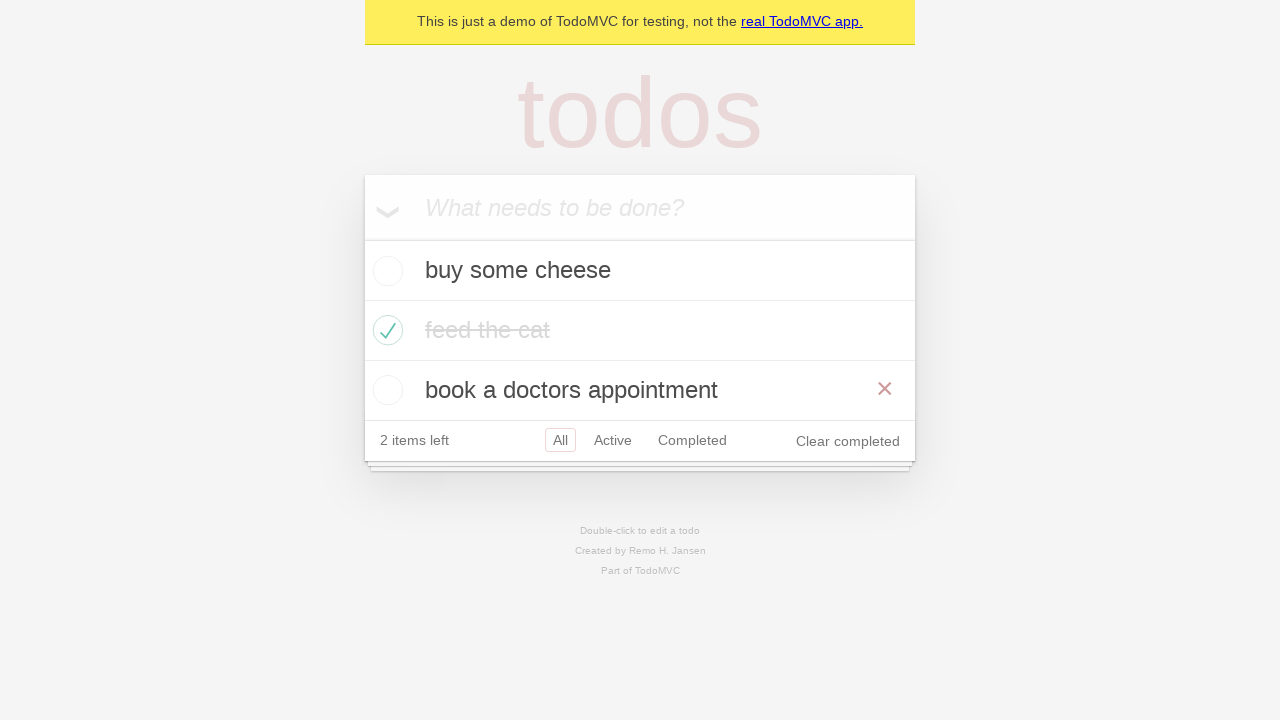